Fills out a practice form with personal information including name, email, gender, phone, date of birth, subjects, hobbies, address, and location, then submits the form

Starting URL: https://demoqa.com/automation-practice-form

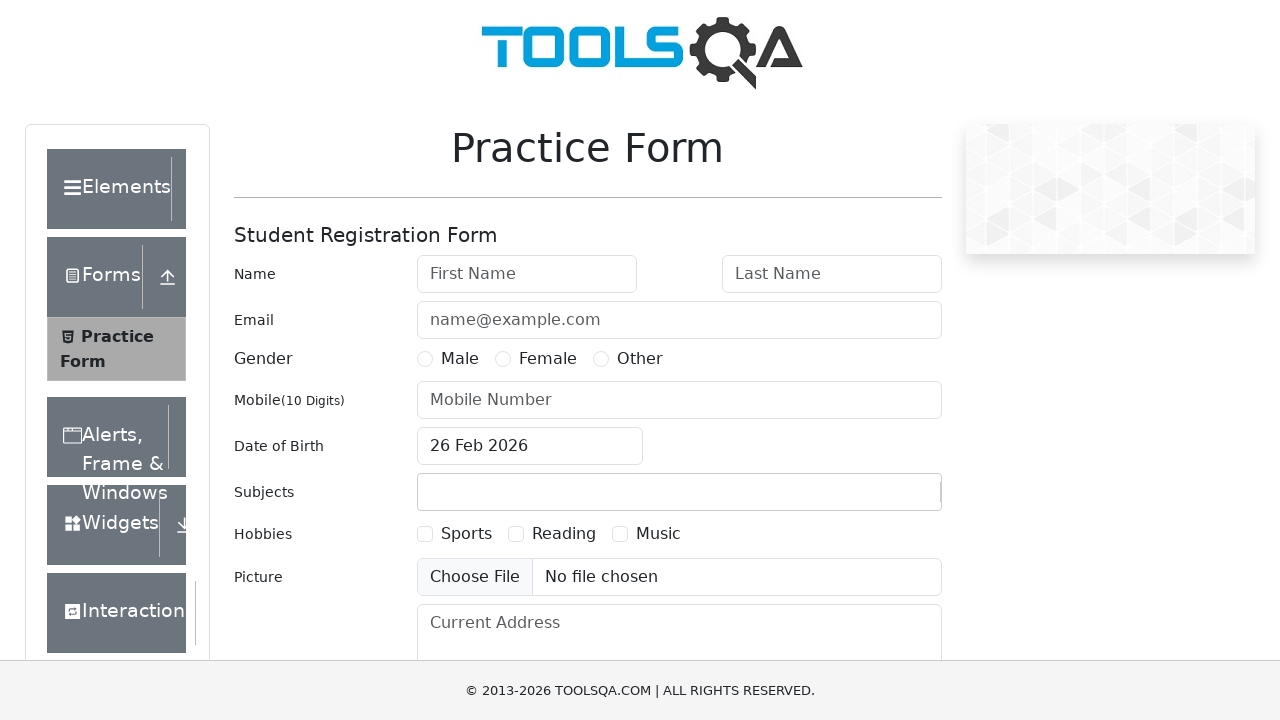

Filled first name field with 'John' on #firstName
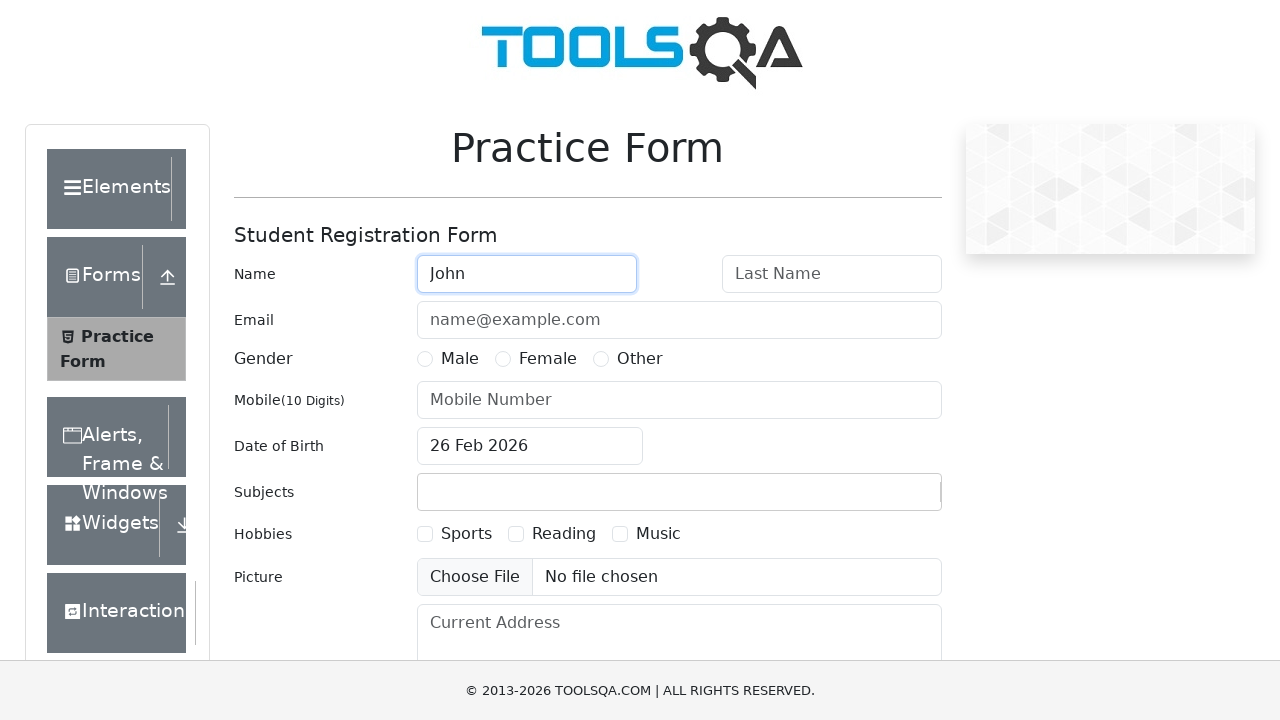

Filled last name field with 'Doe' on #lastName
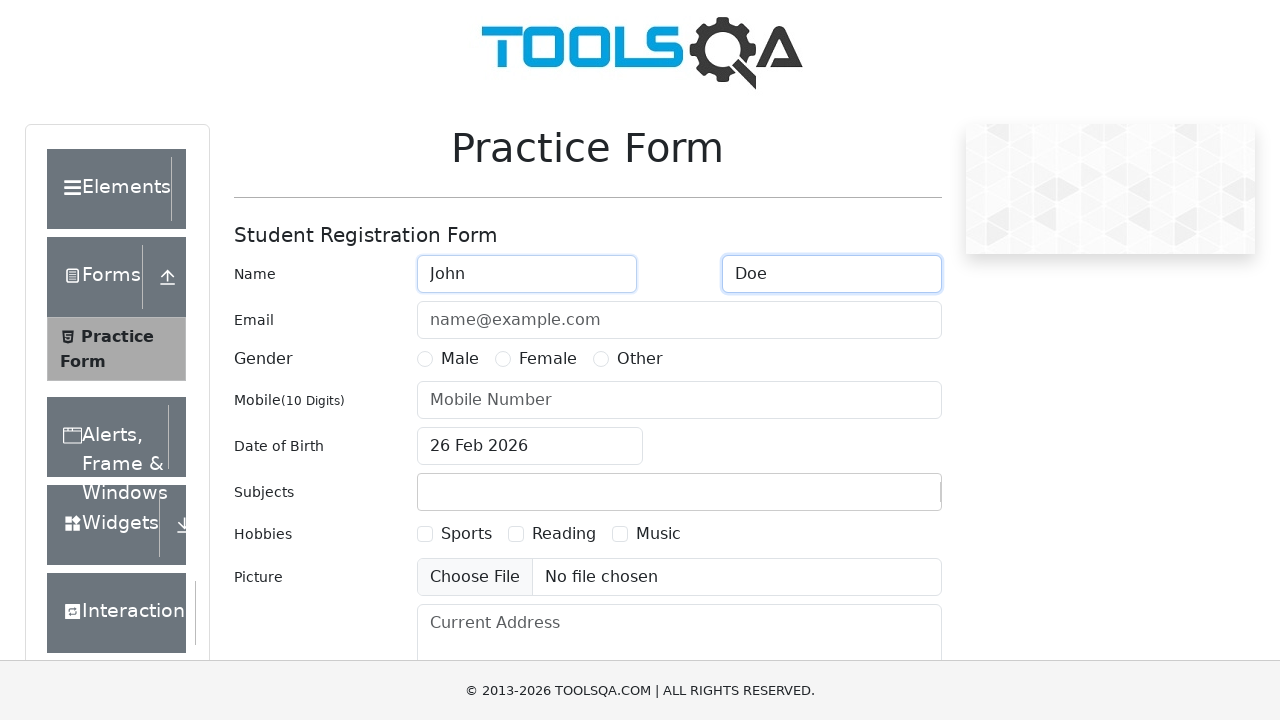

Filled email field with 'johndoe@example.com' on #userEmail
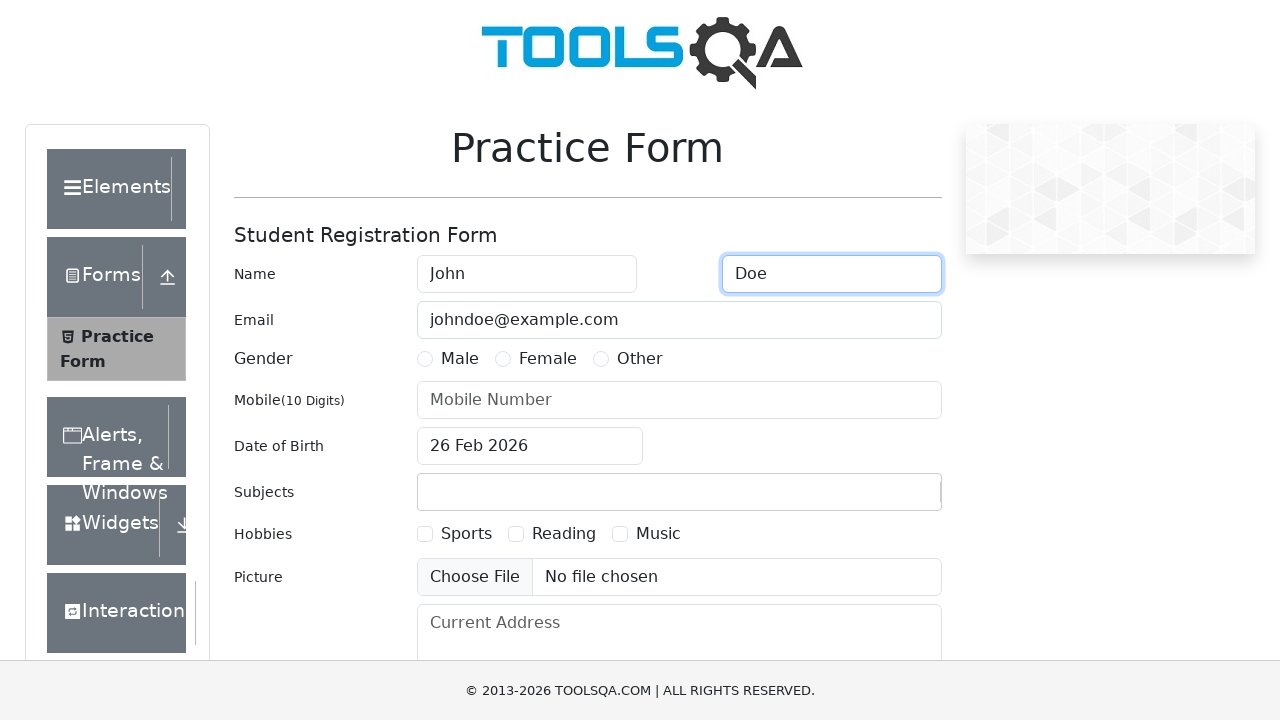

Selected 'Male' gender option at (460, 359) on label:has-text('Male')
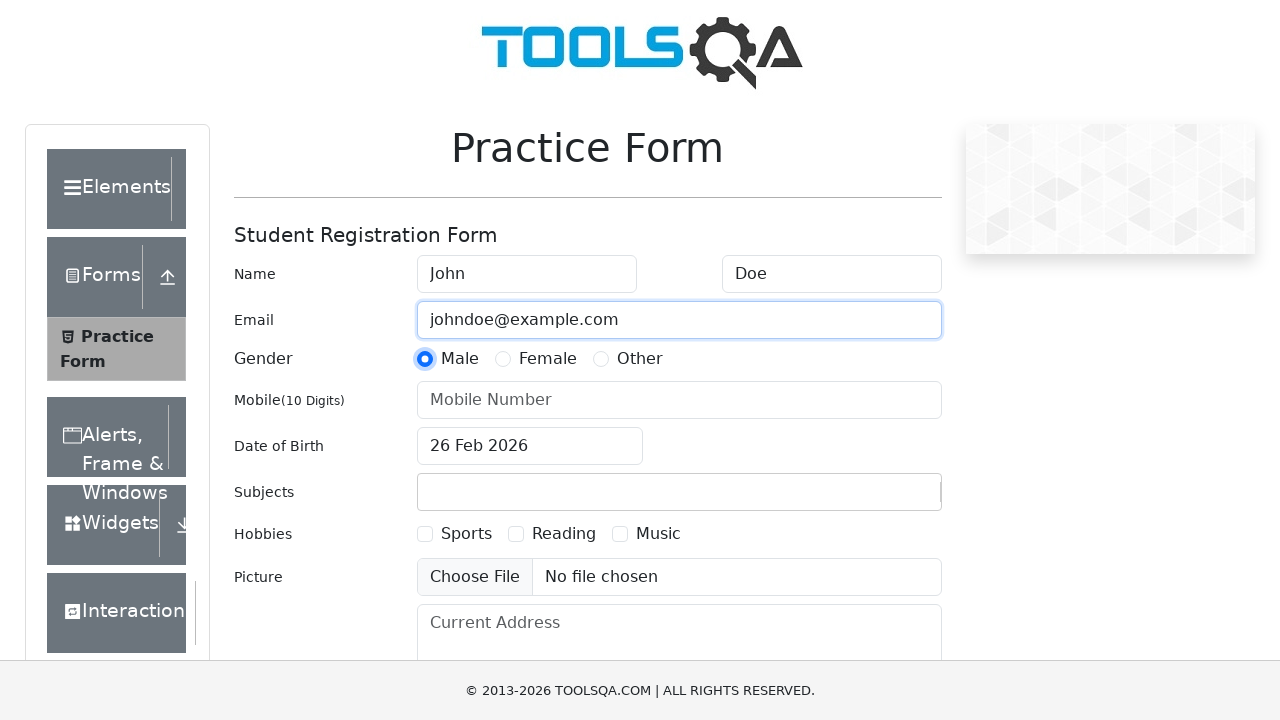

Filled phone number field with '1234567890' on #userNumber
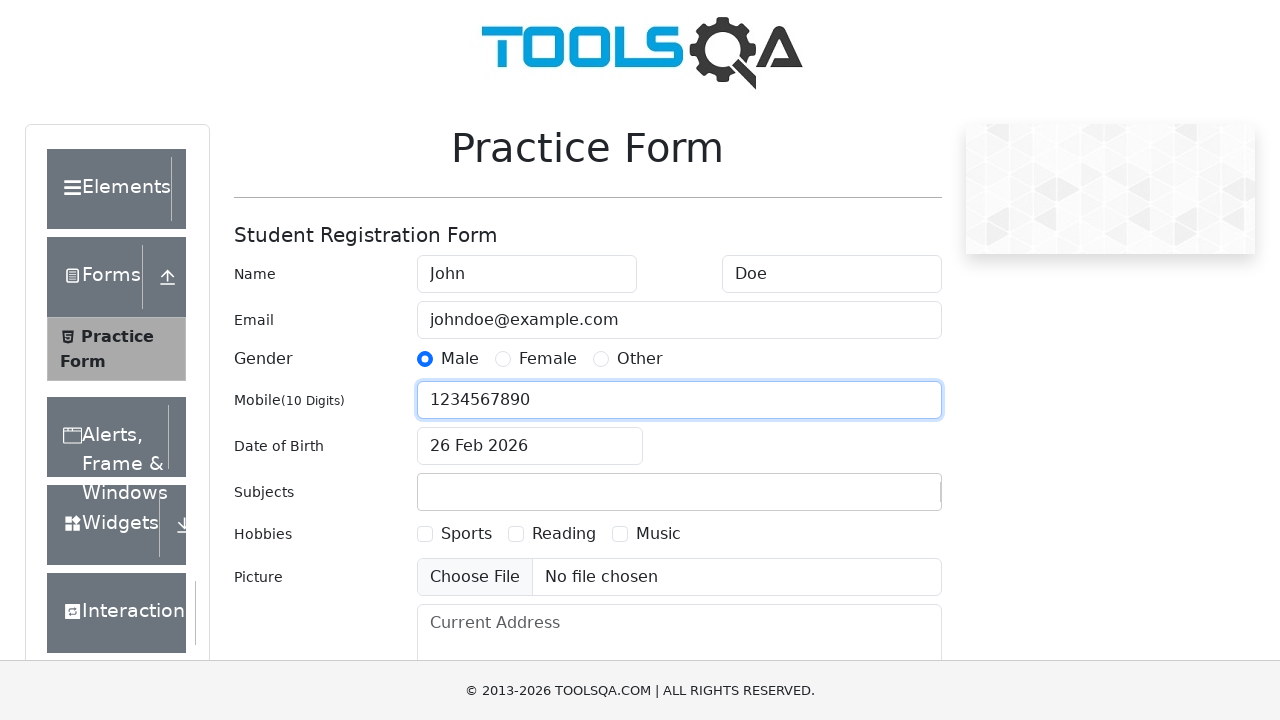

Clicked date of birth input field at (530, 446) on #dateOfBirthInput
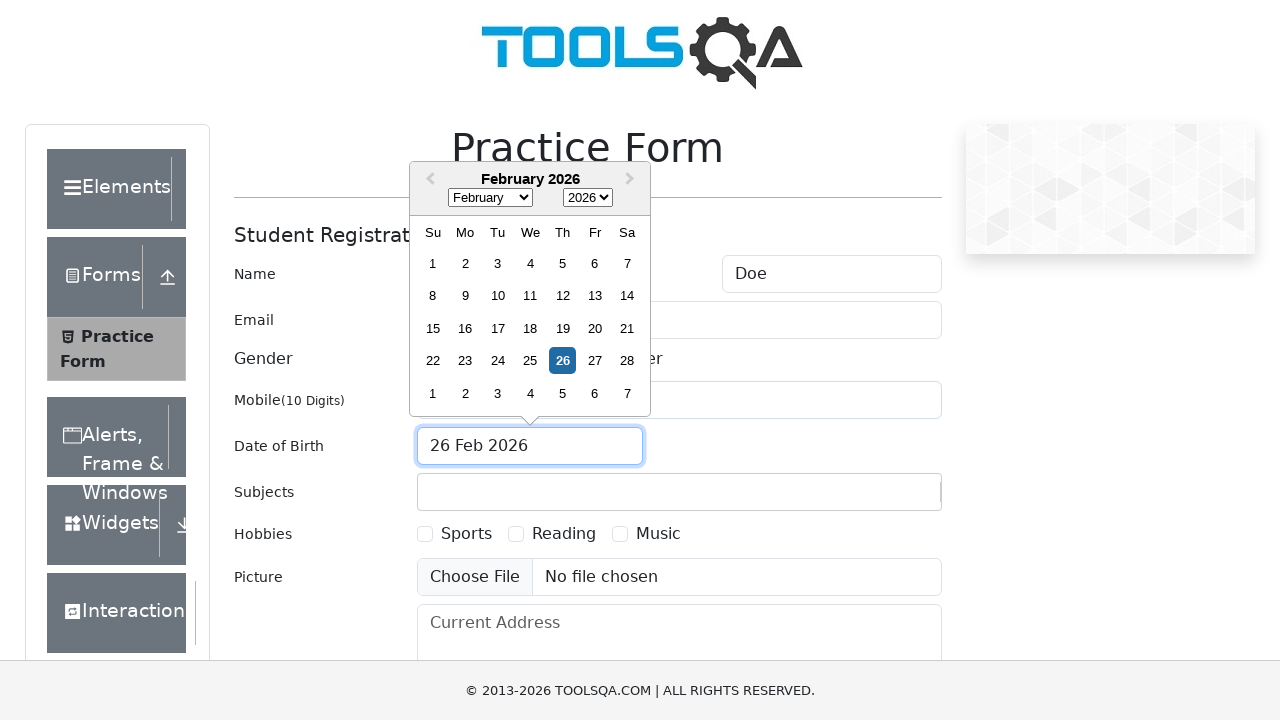

Selected month 'April' (index 3) from date picker on .react-datepicker__month-select
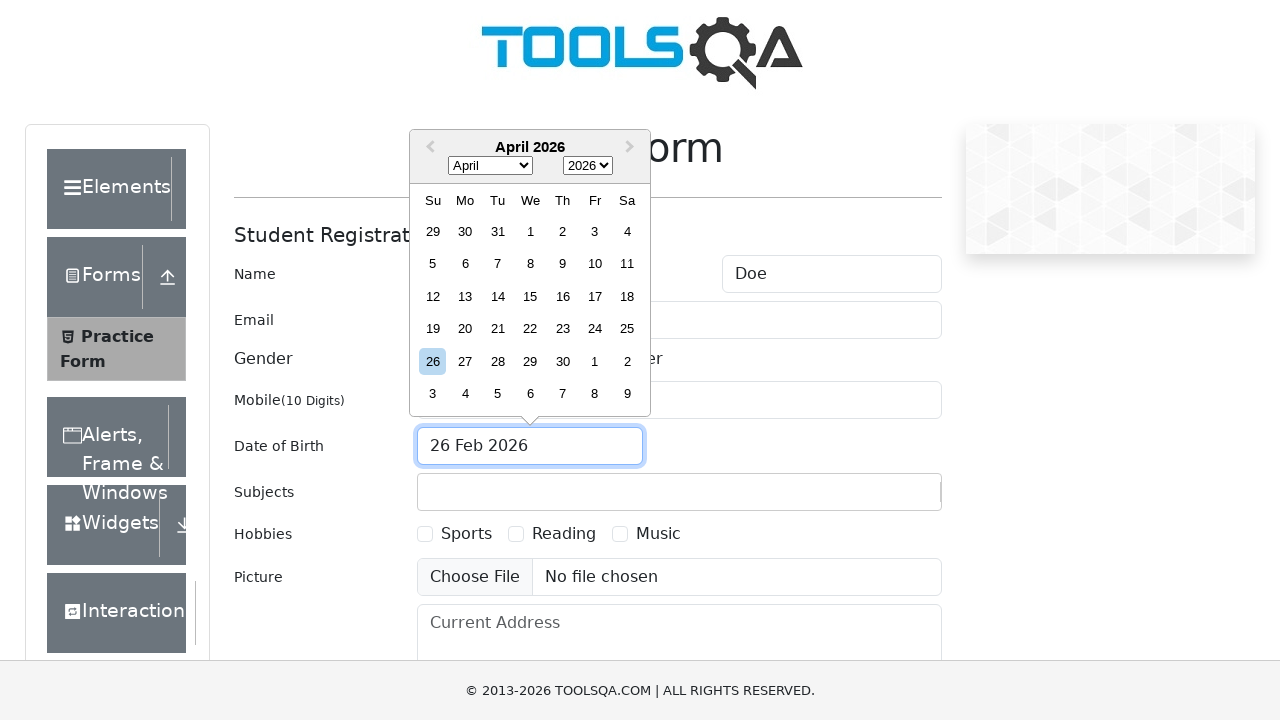

Selected year '1990' from date picker on .react-datepicker__year-select
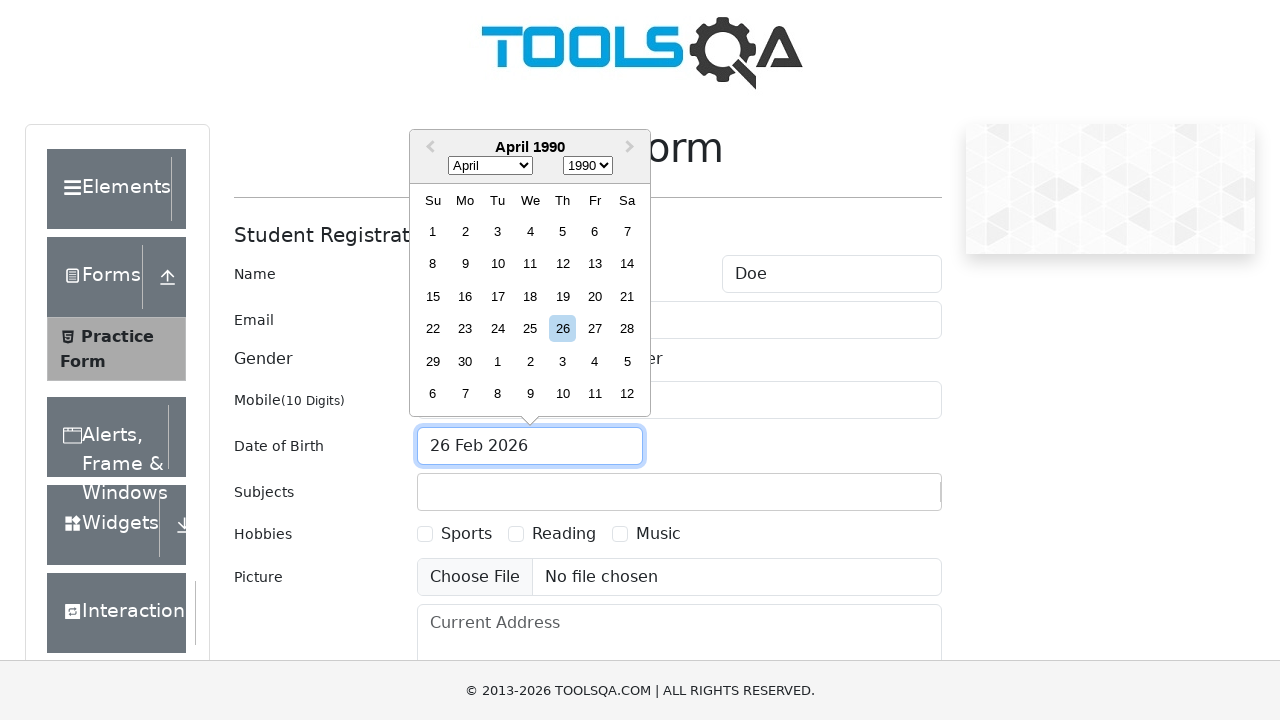

Selected day '15' from date picker at (433, 296) on xpath=//div[contains(@class, 'react-datepicker__day') and text()='15']
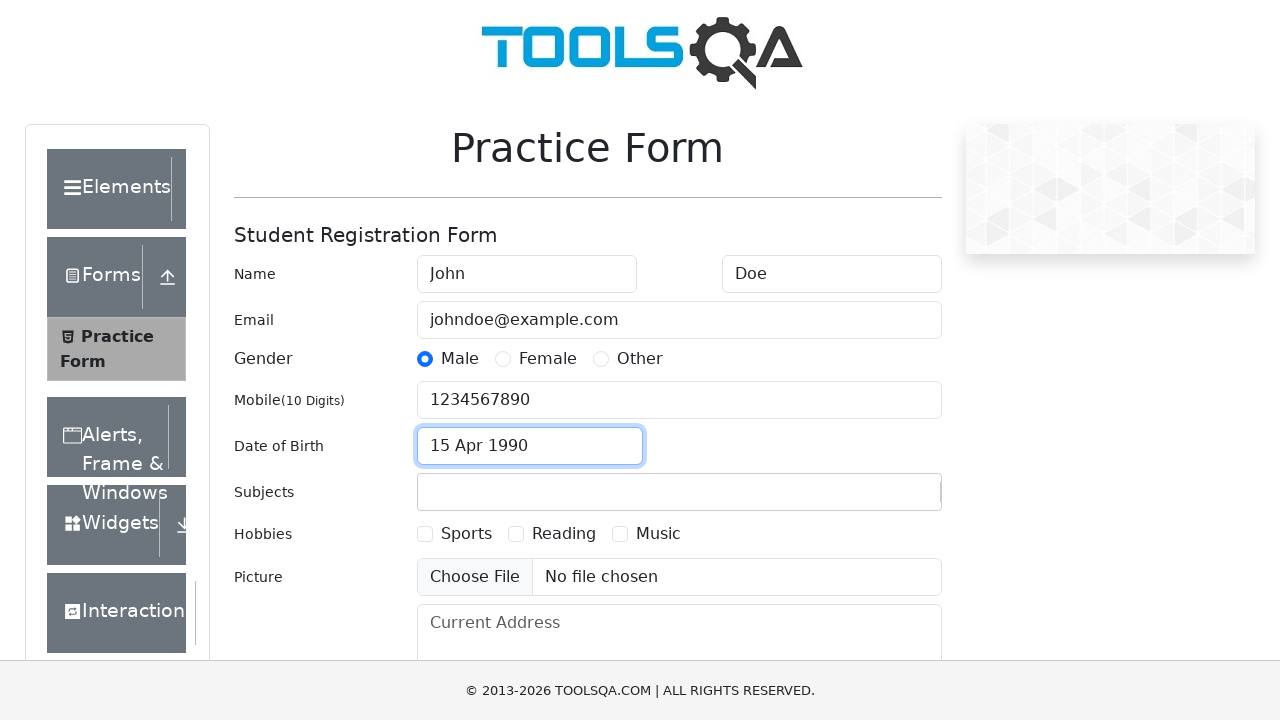

Filled subjects field with 'Maths' on #subjectsInput
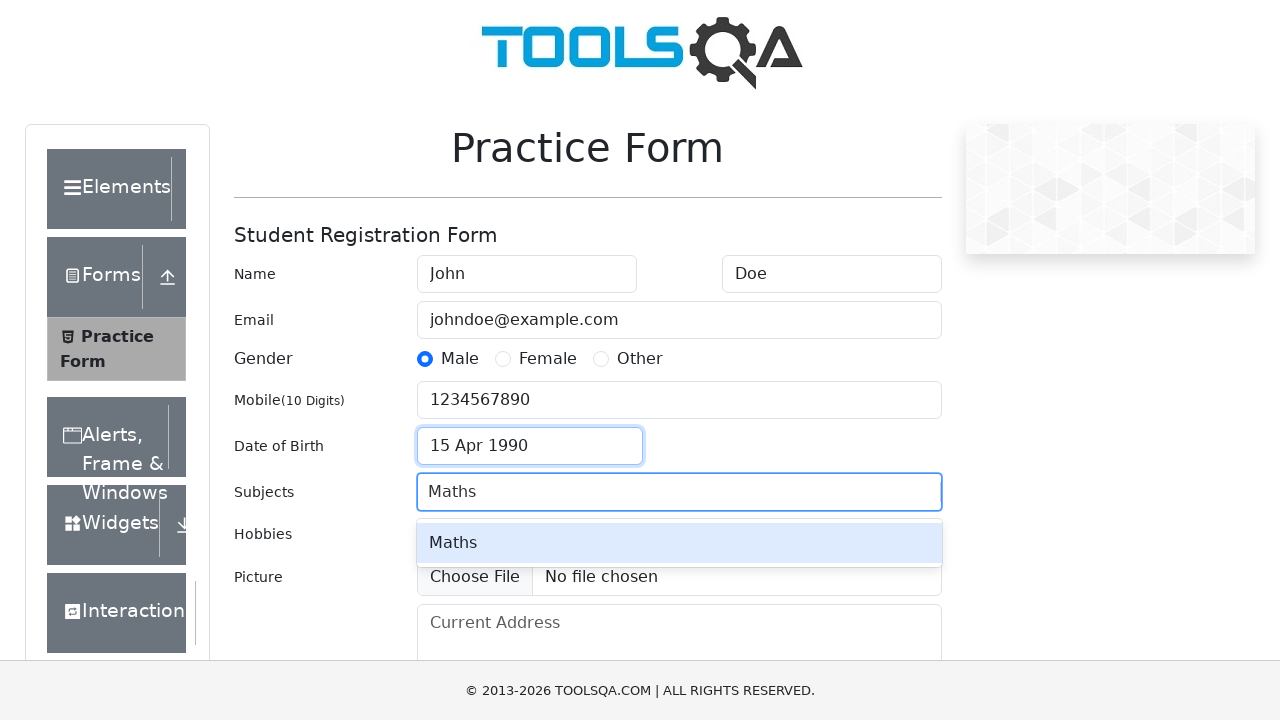

Pressed Enter to confirm 'Maths' subject on #subjectsInput
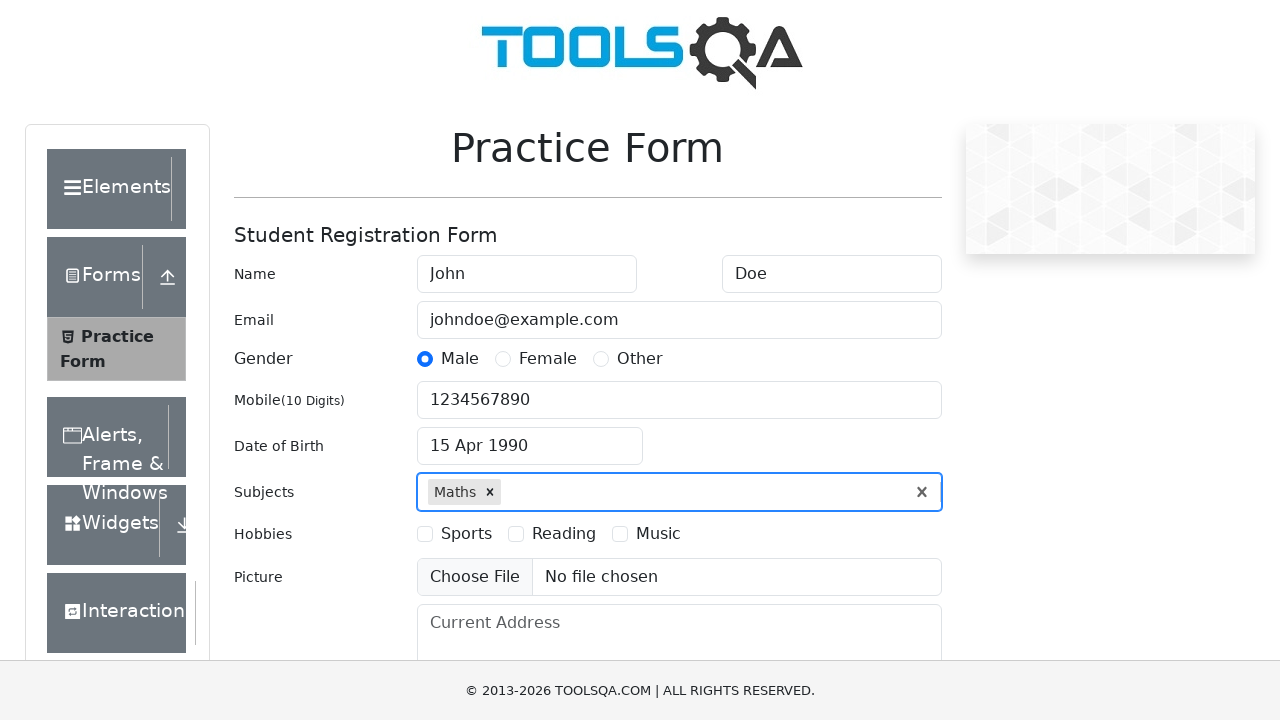

Selected 'Sports' hobby checkbox at (466, 534) on label:has-text('Sports')
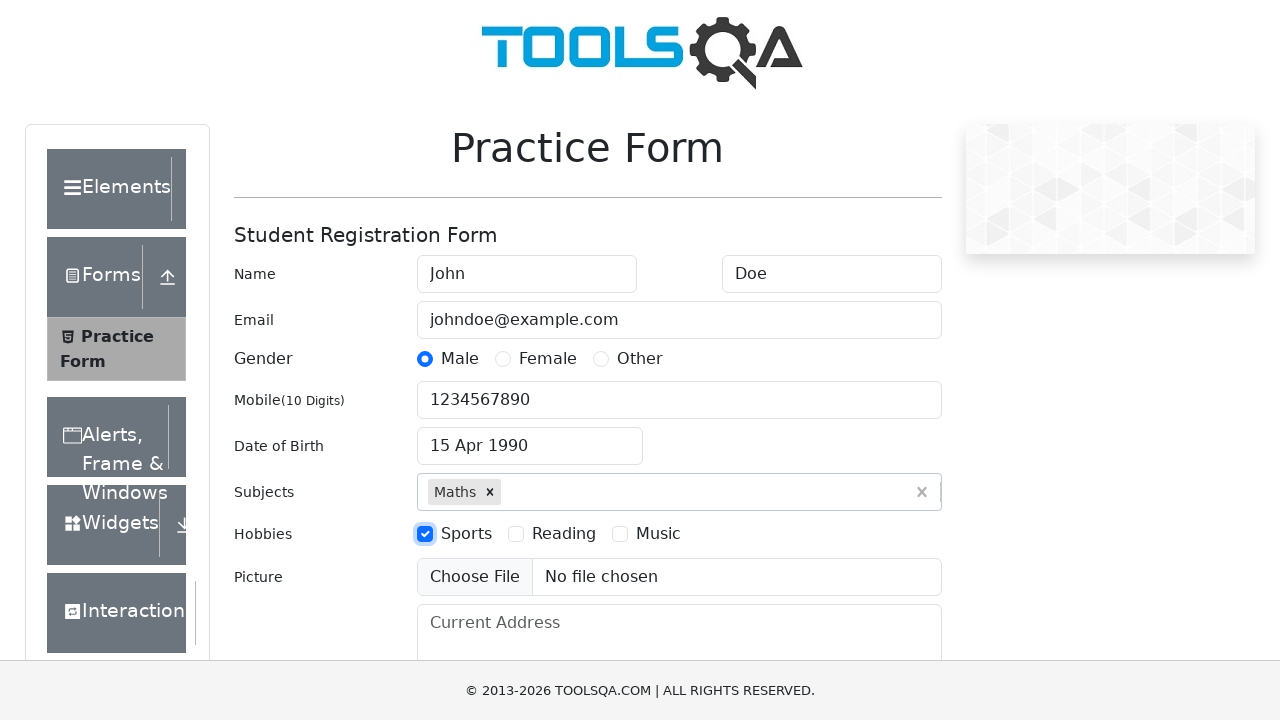

Attempted file upload (empty array placeholder)
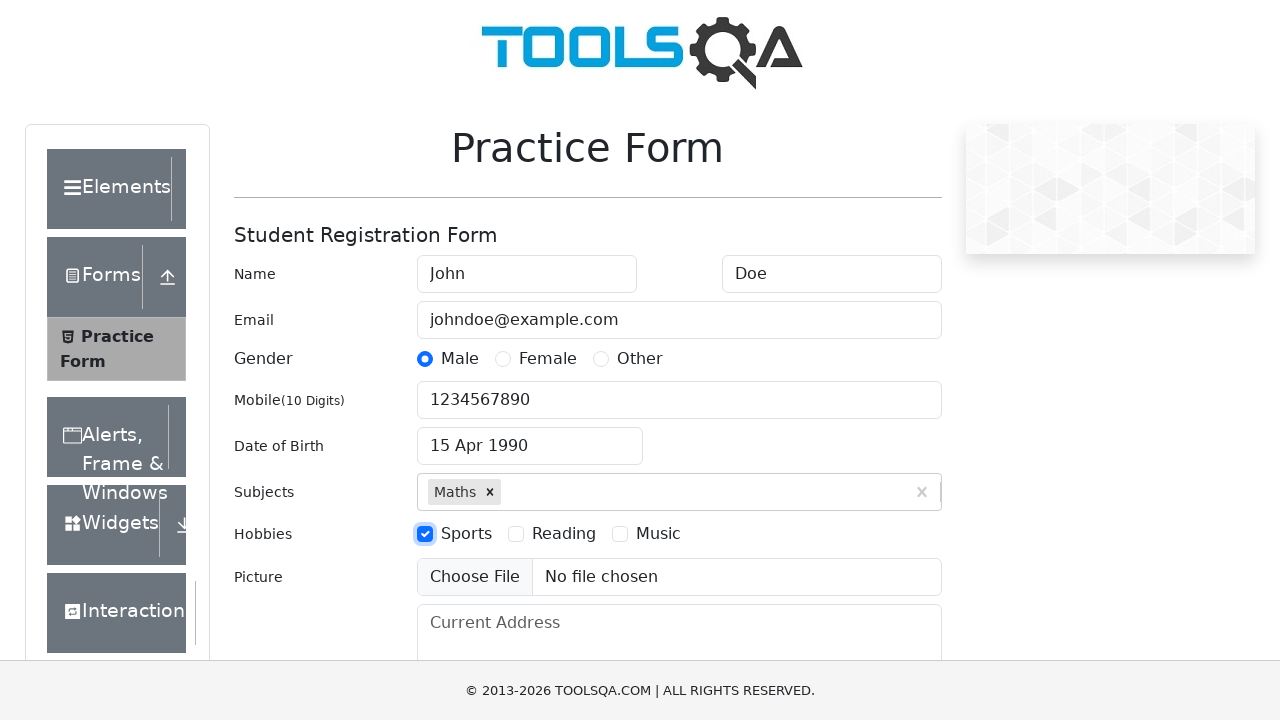

Filled current address with '123 Main St, Anytown, USA' on #currentAddress
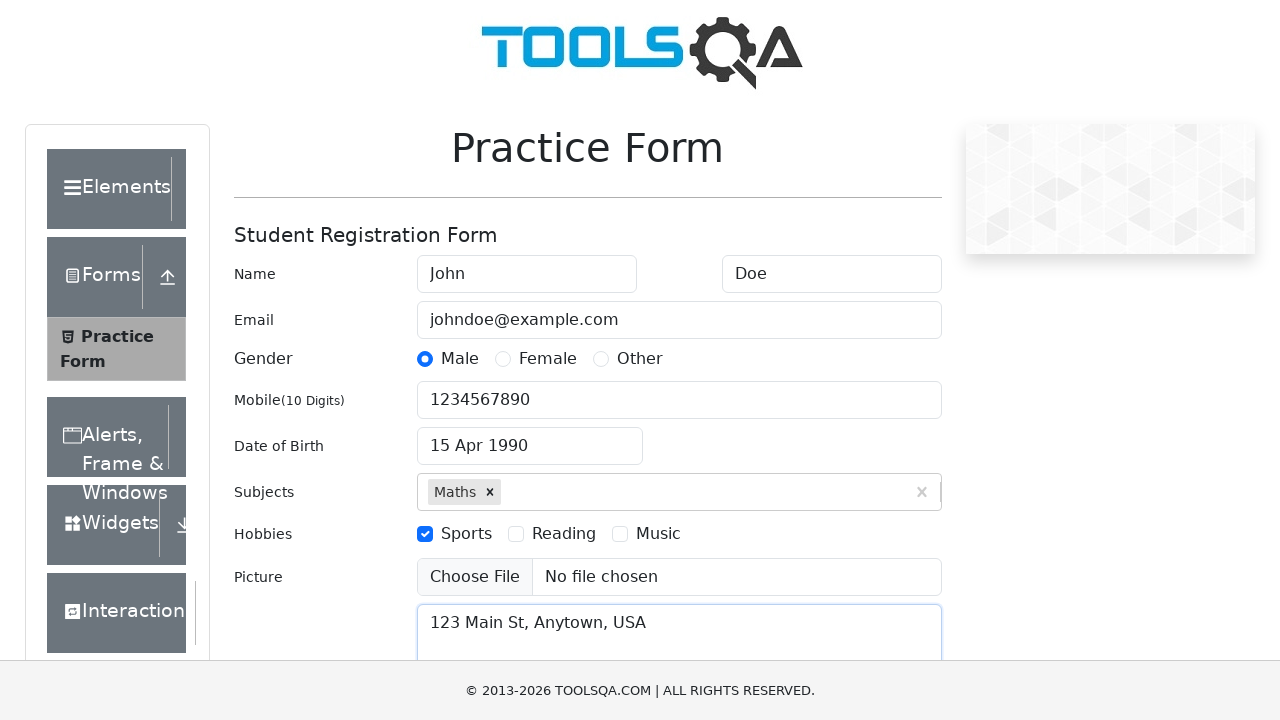

Filled state field with 'NCR' on #react-select-3-input
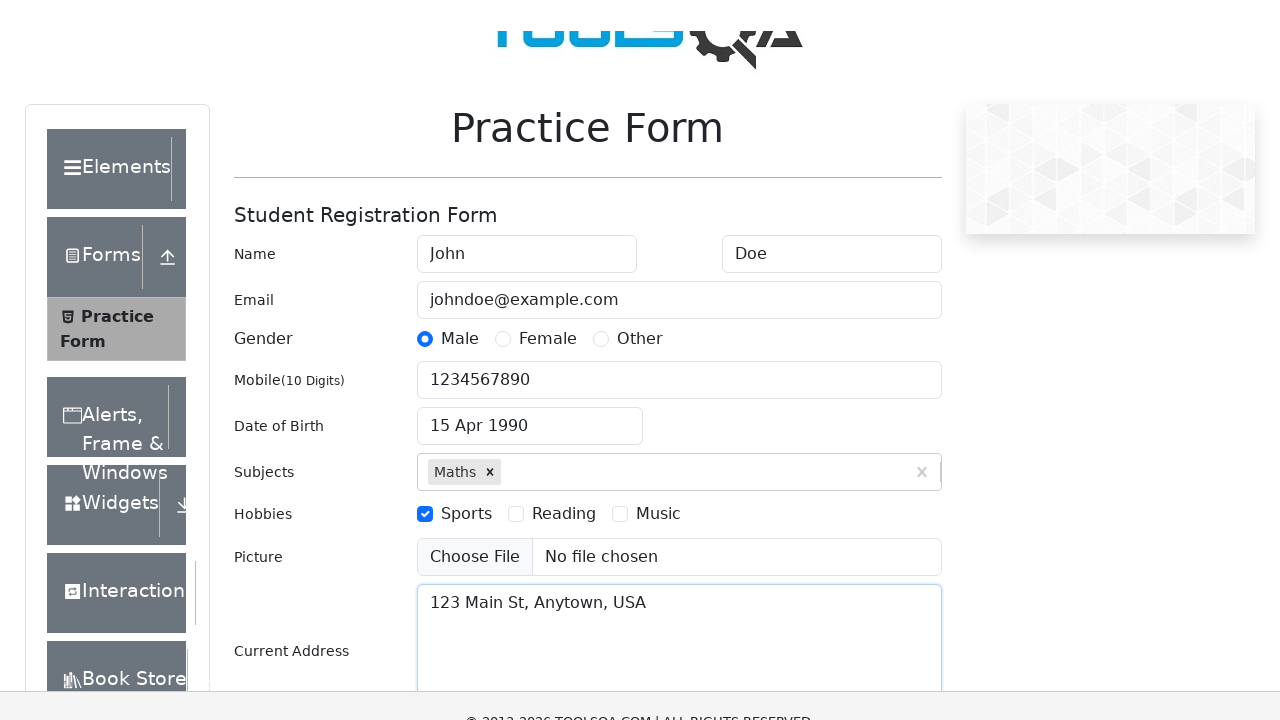

Pressed Enter to confirm 'NCR' state selection on #react-select-3-input
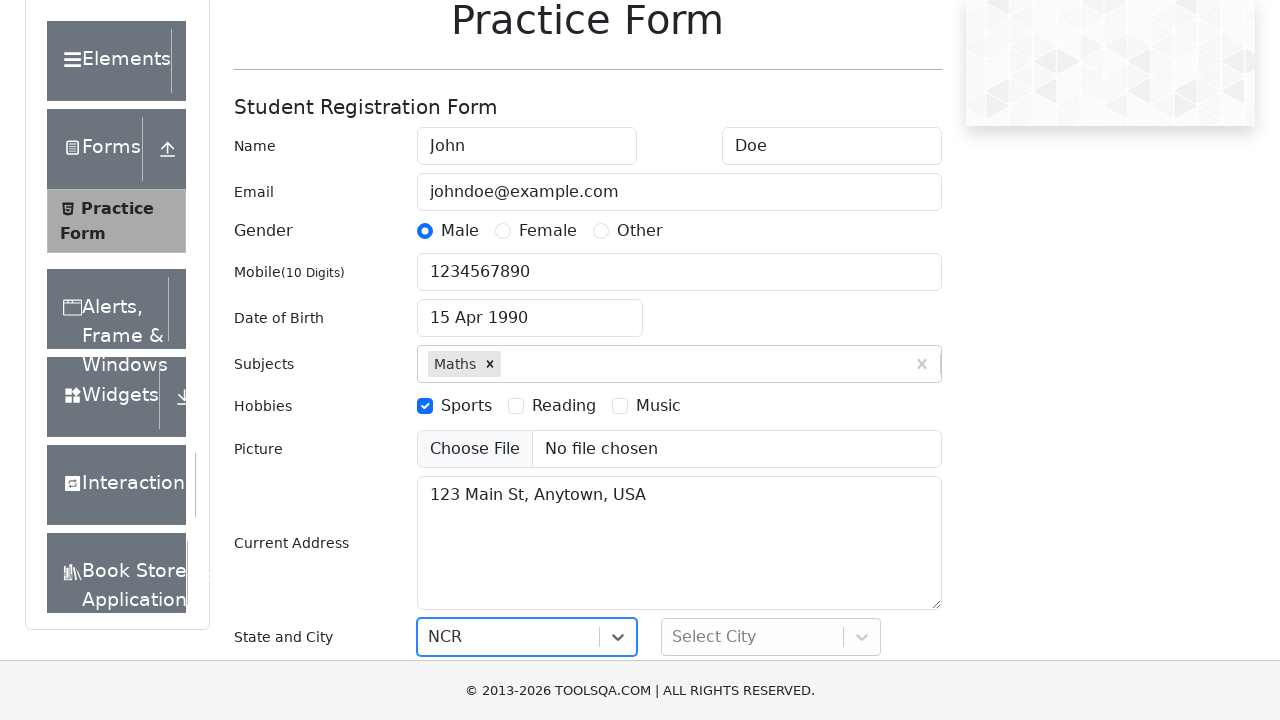

Filled city field with 'Delhi' on #react-select-4-input
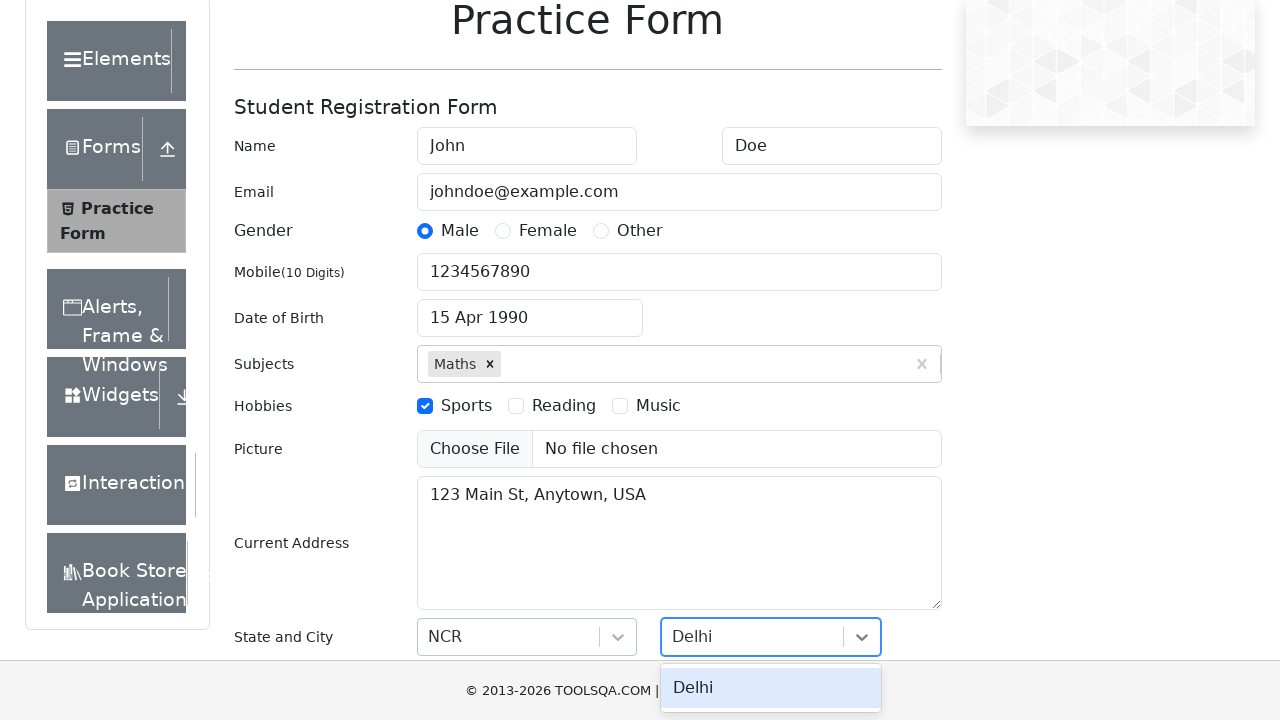

Pressed Enter to confirm 'Delhi' city selection on #react-select-4-input
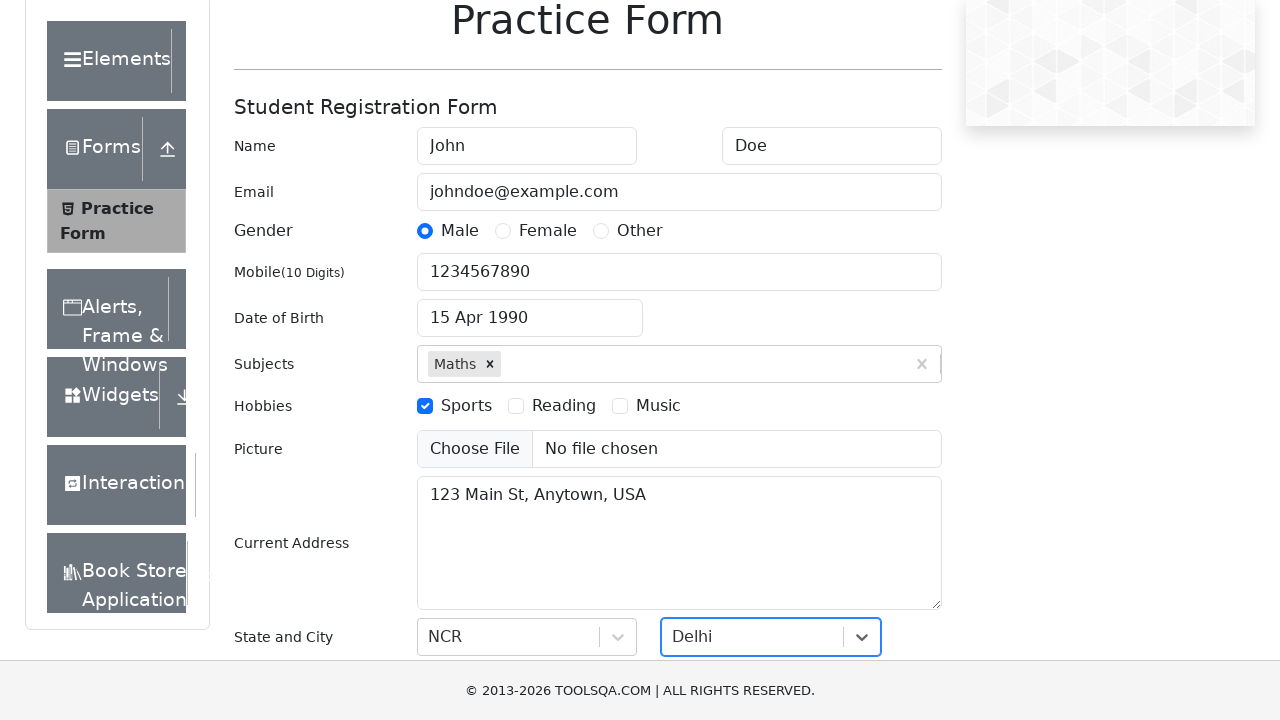

Clicked submit button to submit the practice form at (885, 499) on #submit
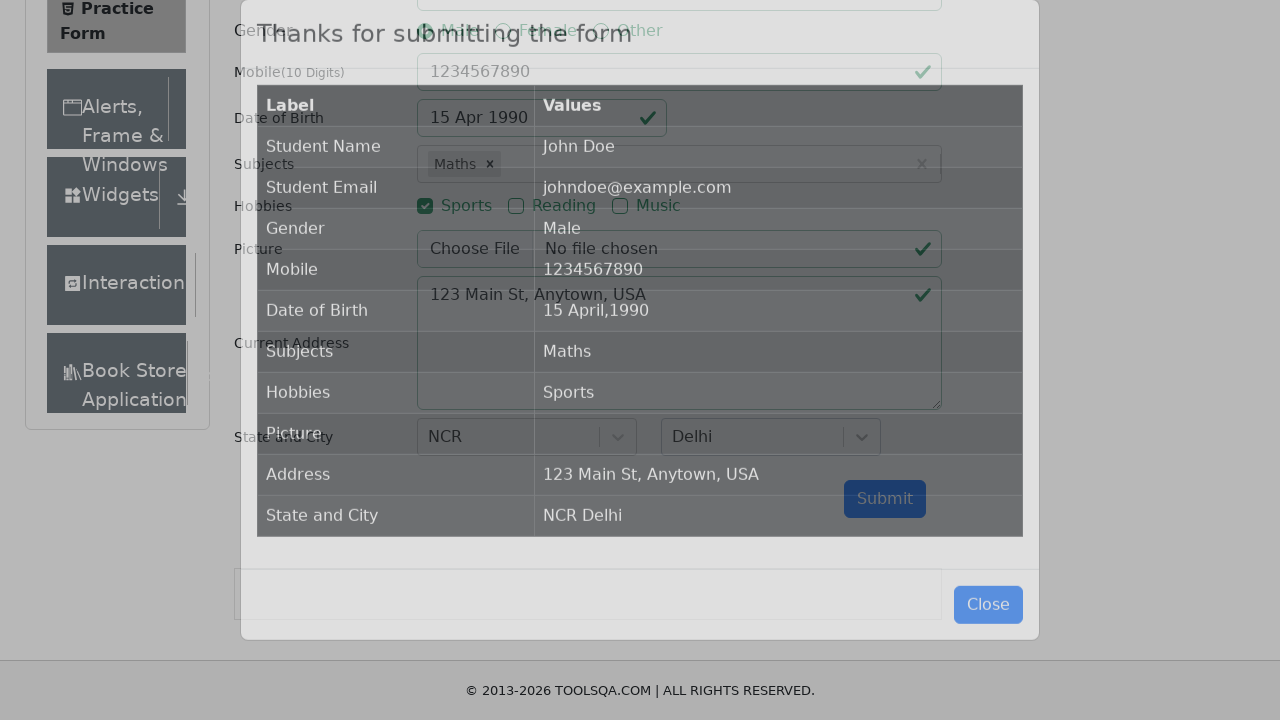

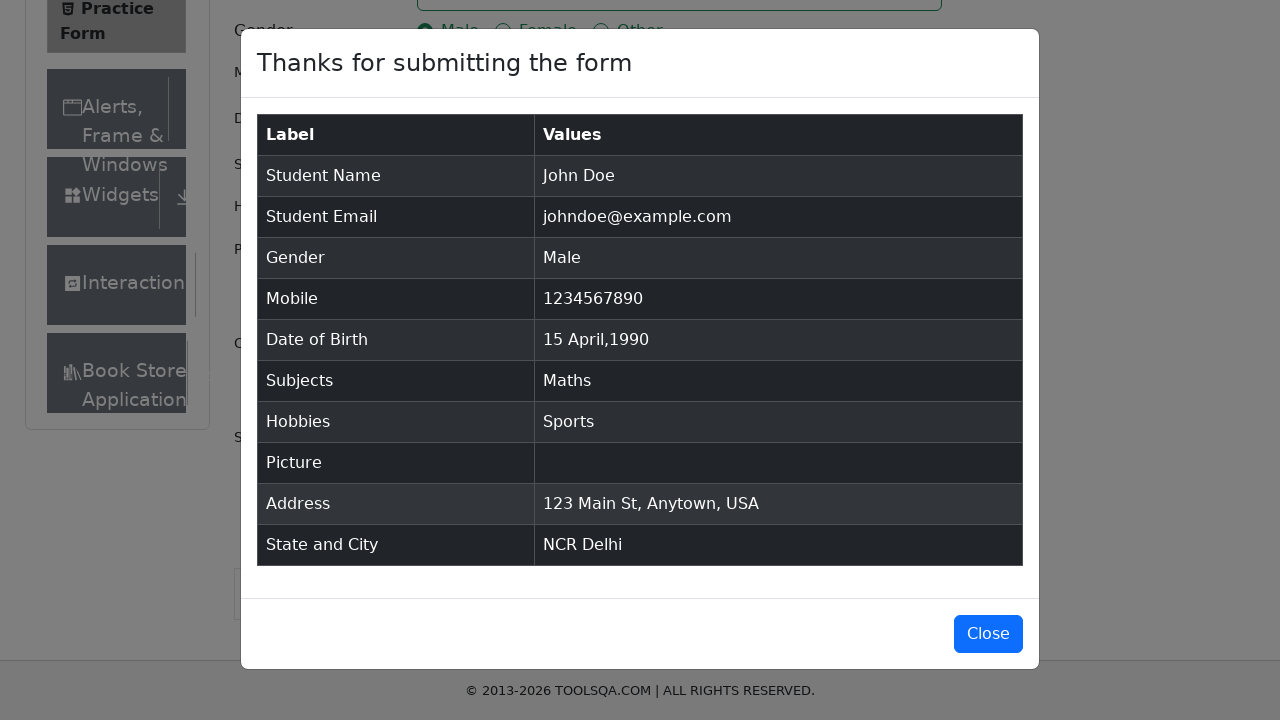